Tests JavaScript alert handling by filling a name field, clicking an alert button, and accepting the alert dialog that appears.

Starting URL: https://rahulshettyacademy.com/AutomationPractice/

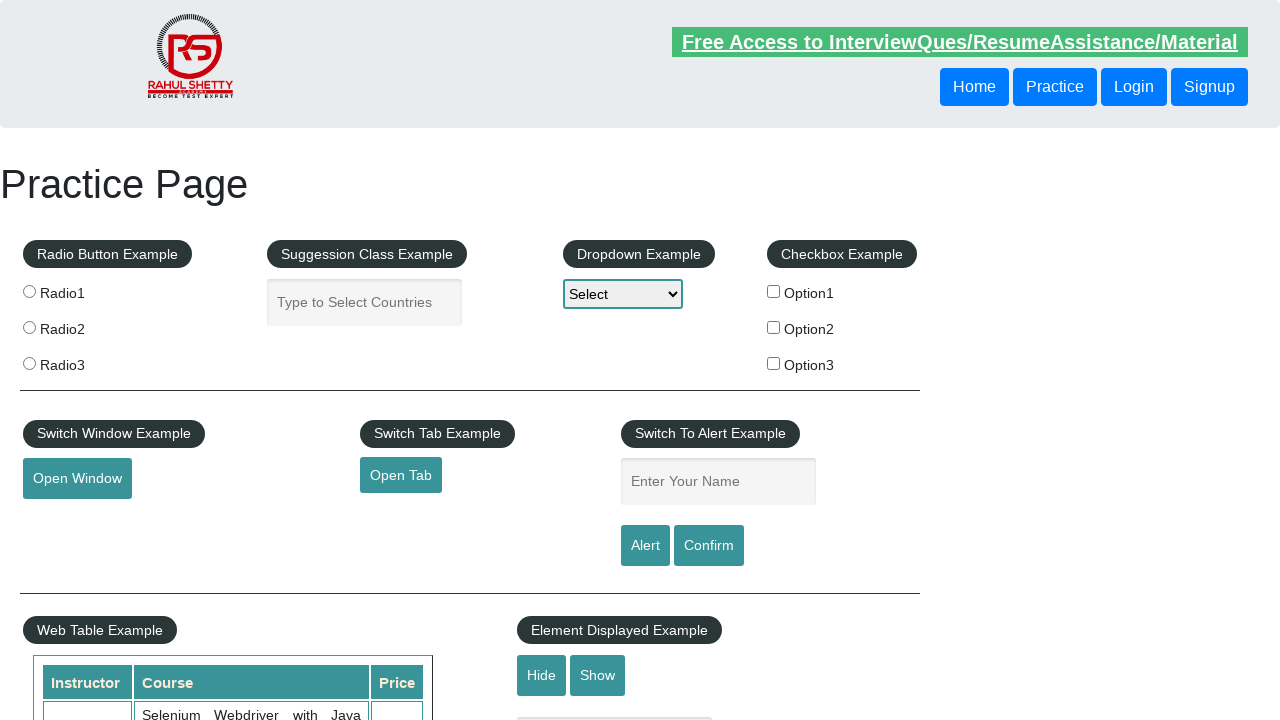

Filled name field with 'Options' on #name
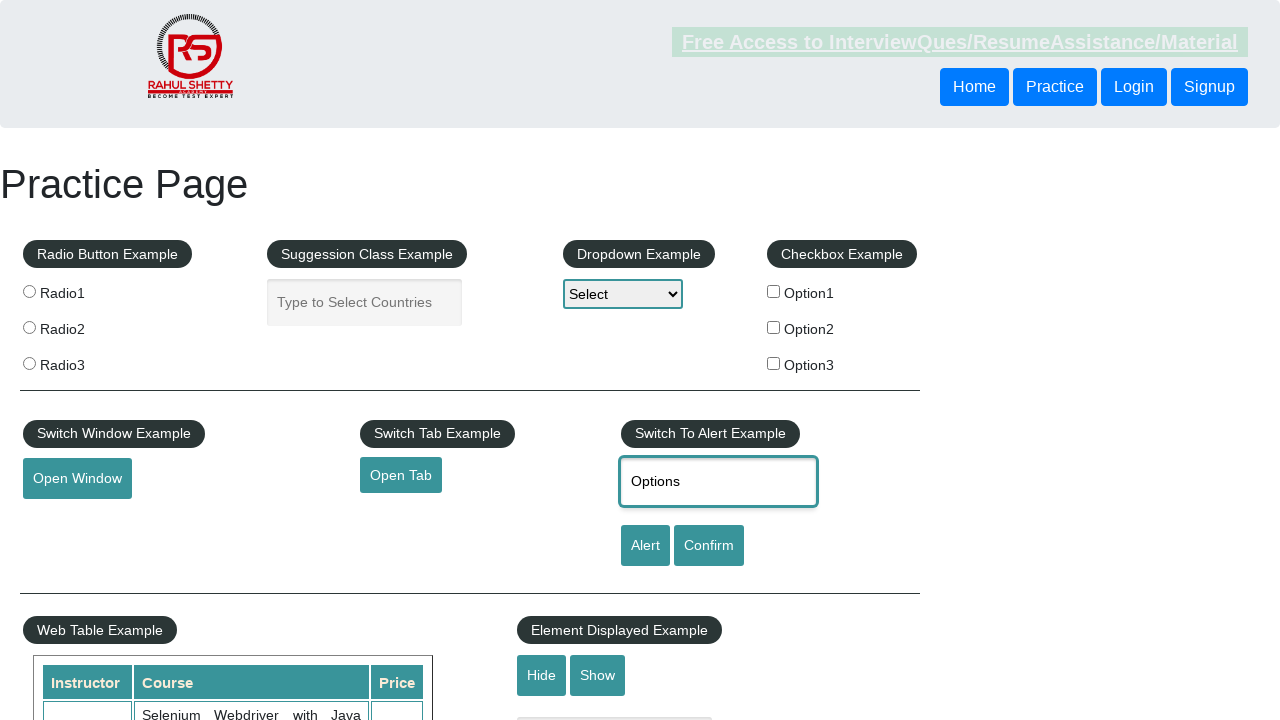

Clicked alert button to trigger JavaScript alert at (645, 546) on #alertbtn
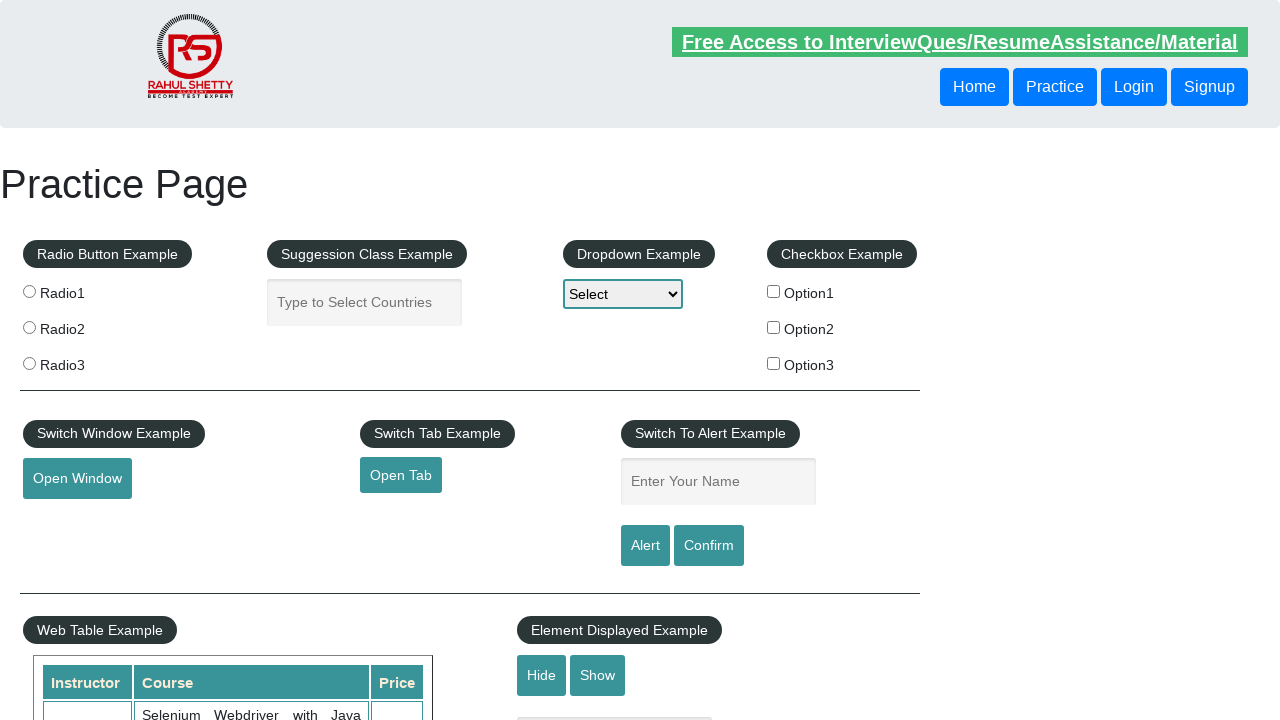

Alert dialog handler registered and alert accepted
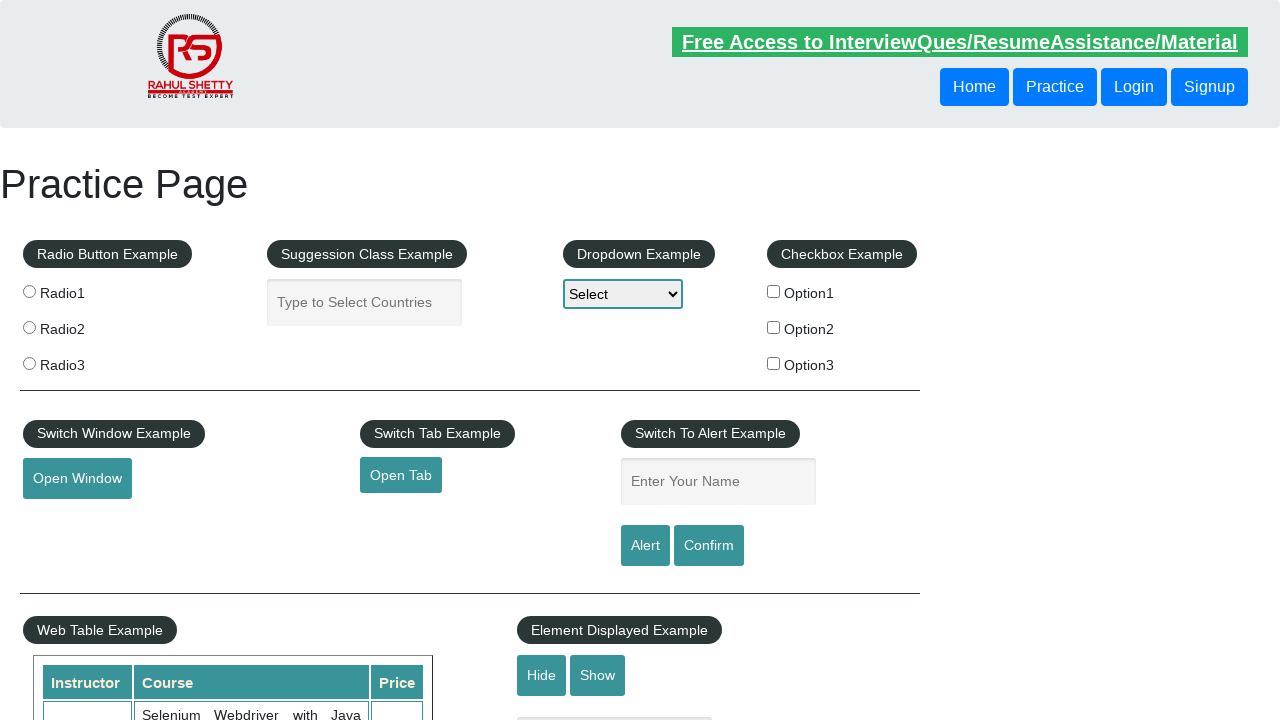

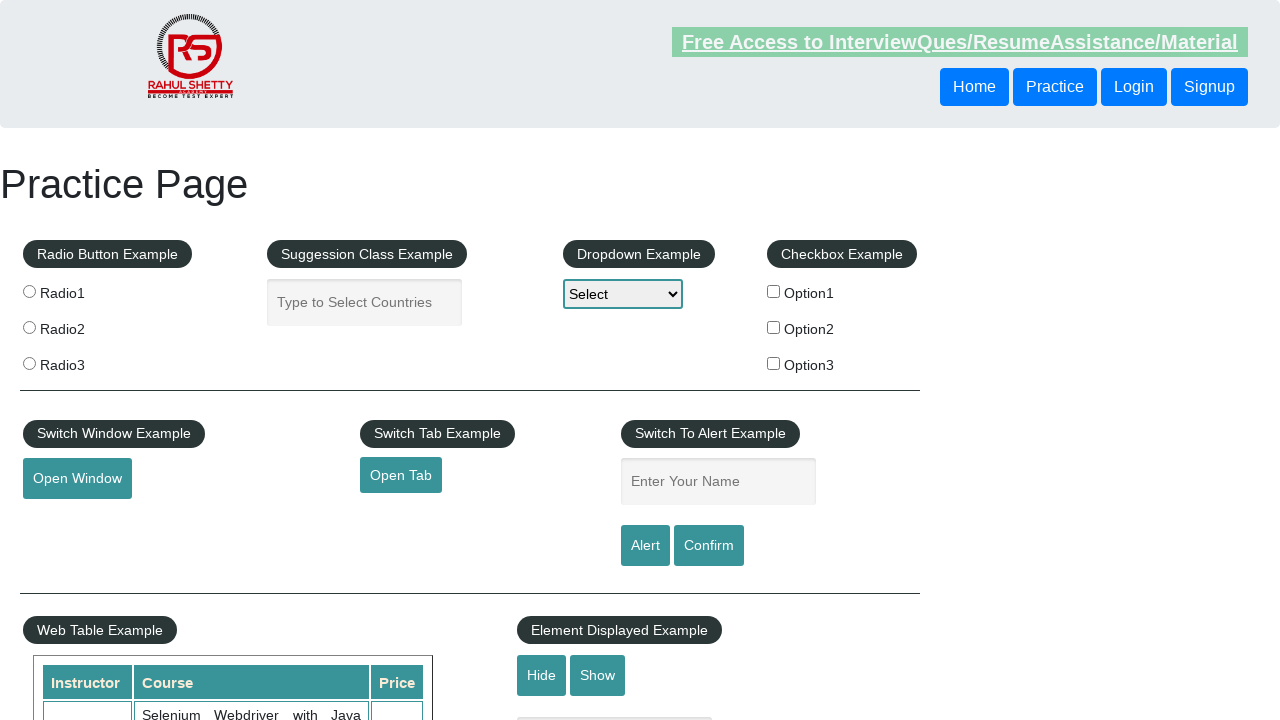